Tests main menu buttons by clicking on "Игрушки" link and verifying the genre name appears

Starting URL: https://www.labirint.ru/

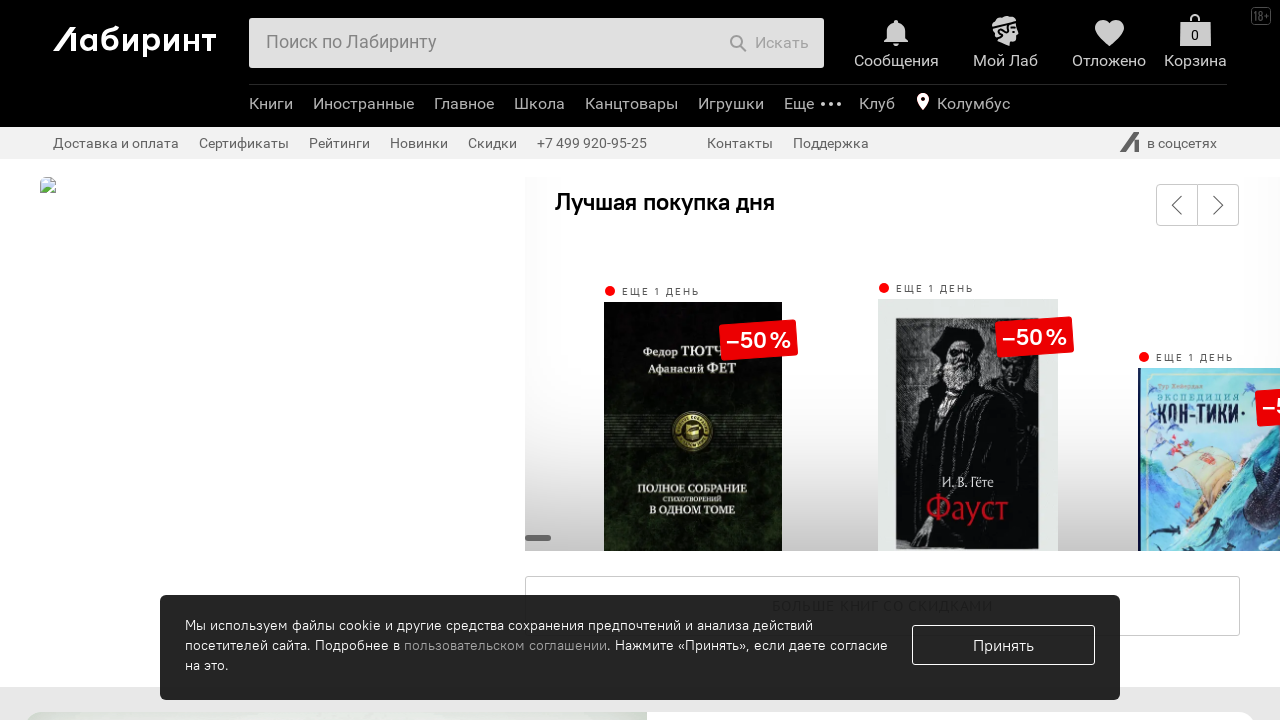

Clicked on 'Игрушки' link in main menu at (731, 104) on text=Игрушки
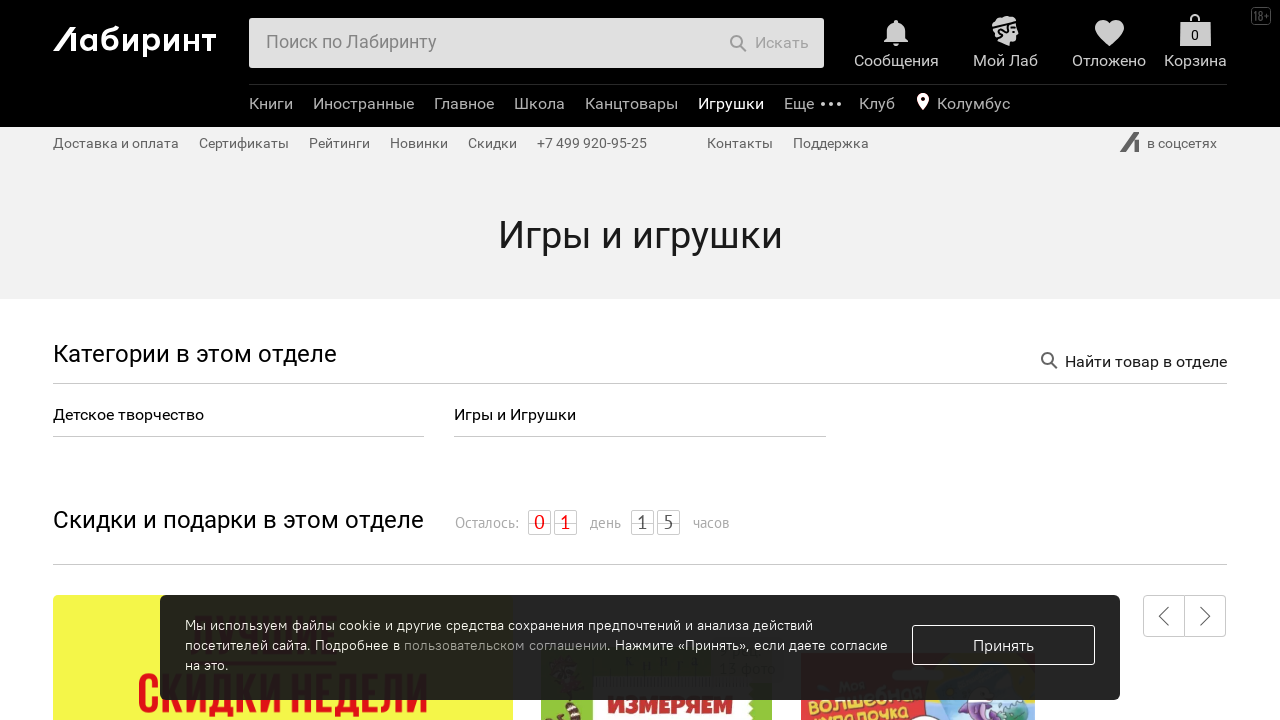

Genre name element appeared on the page
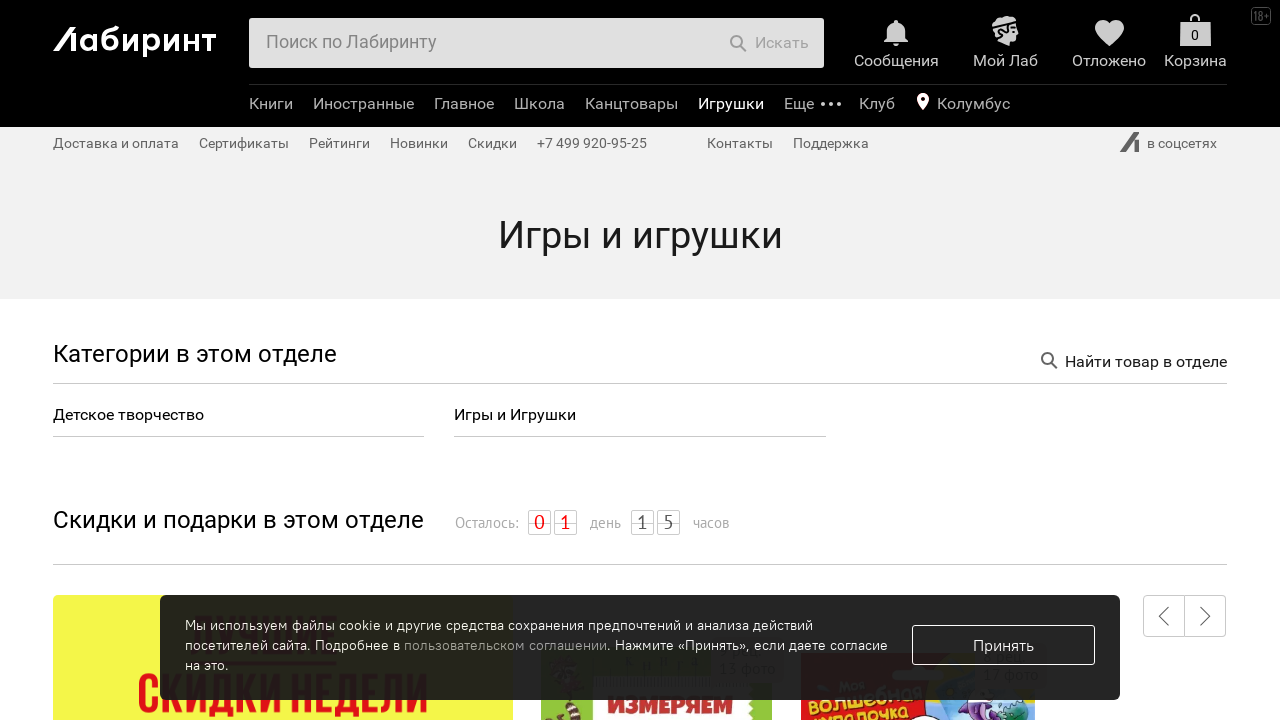

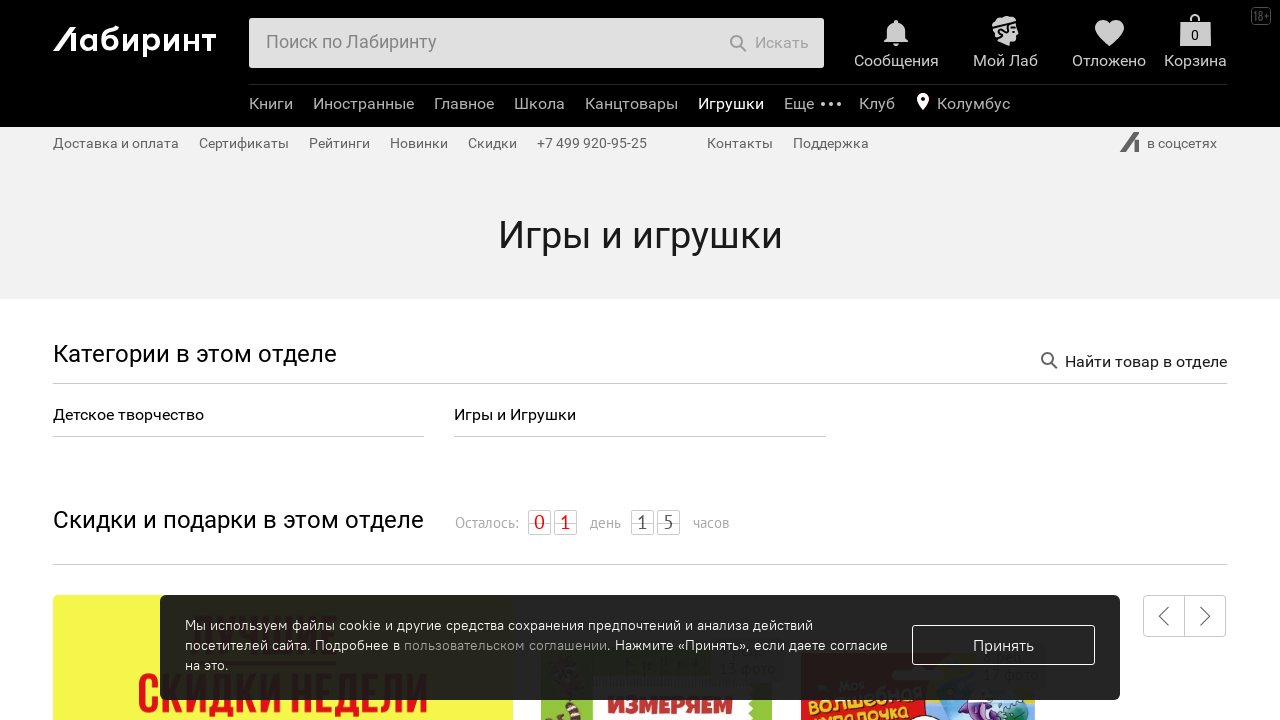